Tests marking individual todo items as complete by clicking their checkboxes

Starting URL: https://demo.playwright.dev/todomvc

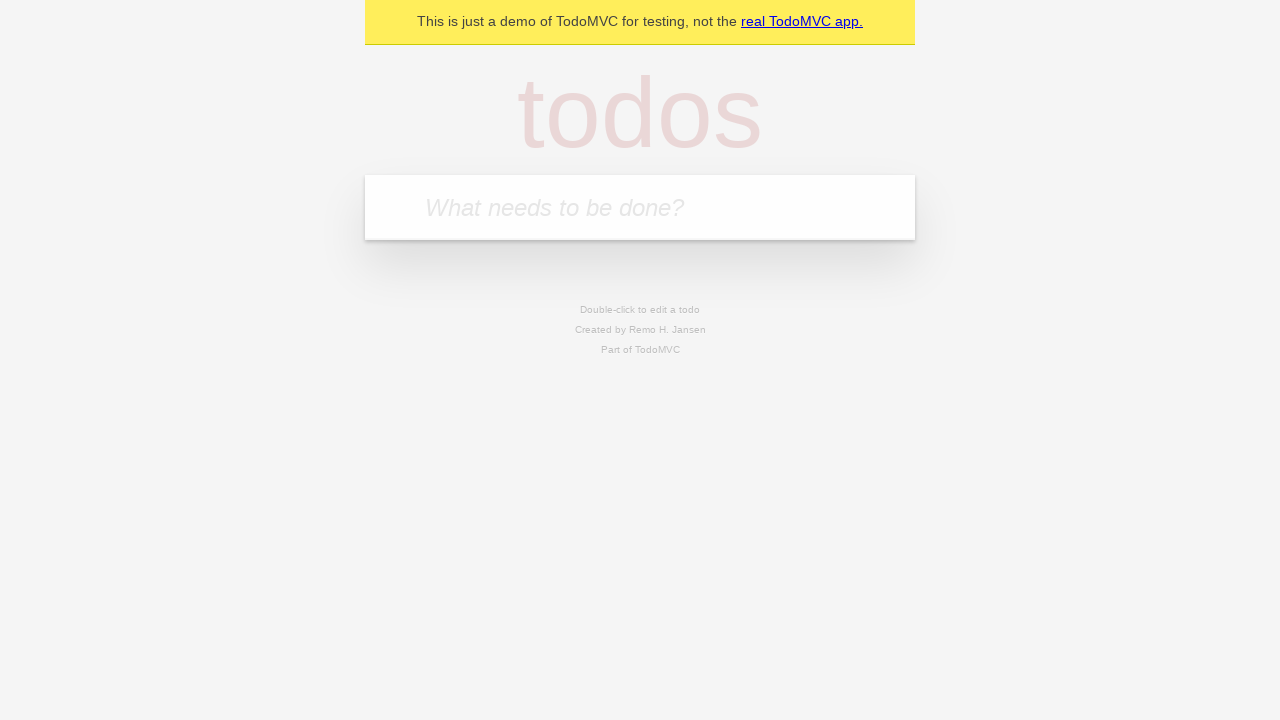

Navigated to TodoMVC demo application
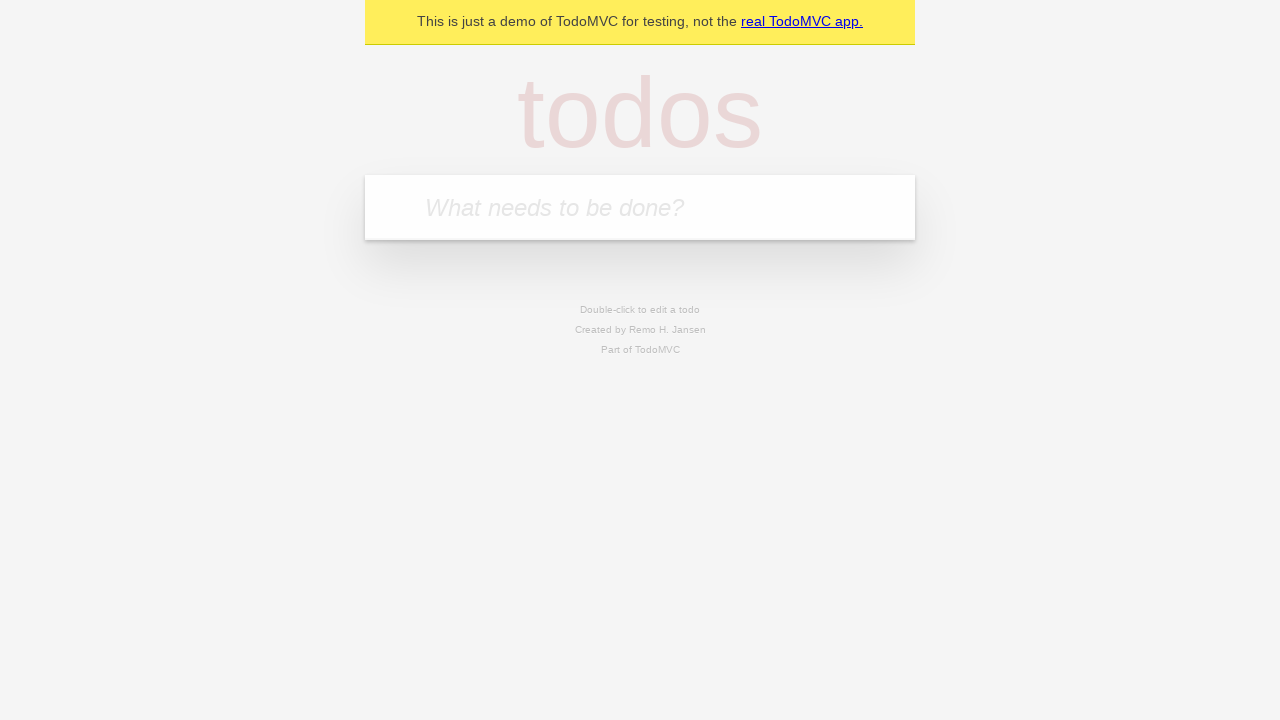

Filled todo input field with 'buy some cheese' on internal:attr=[placeholder="What needs to be done?"i]
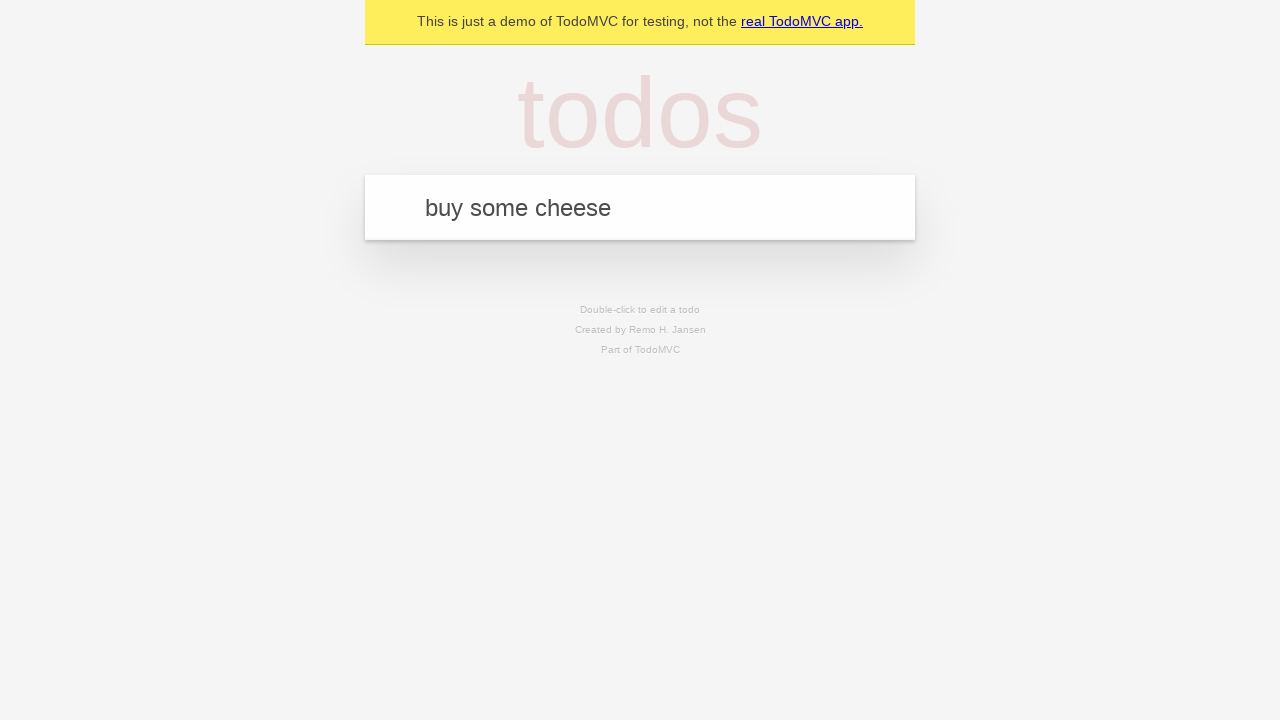

Pressed Enter to create todo item 'buy some cheese' on internal:attr=[placeholder="What needs to be done?"i]
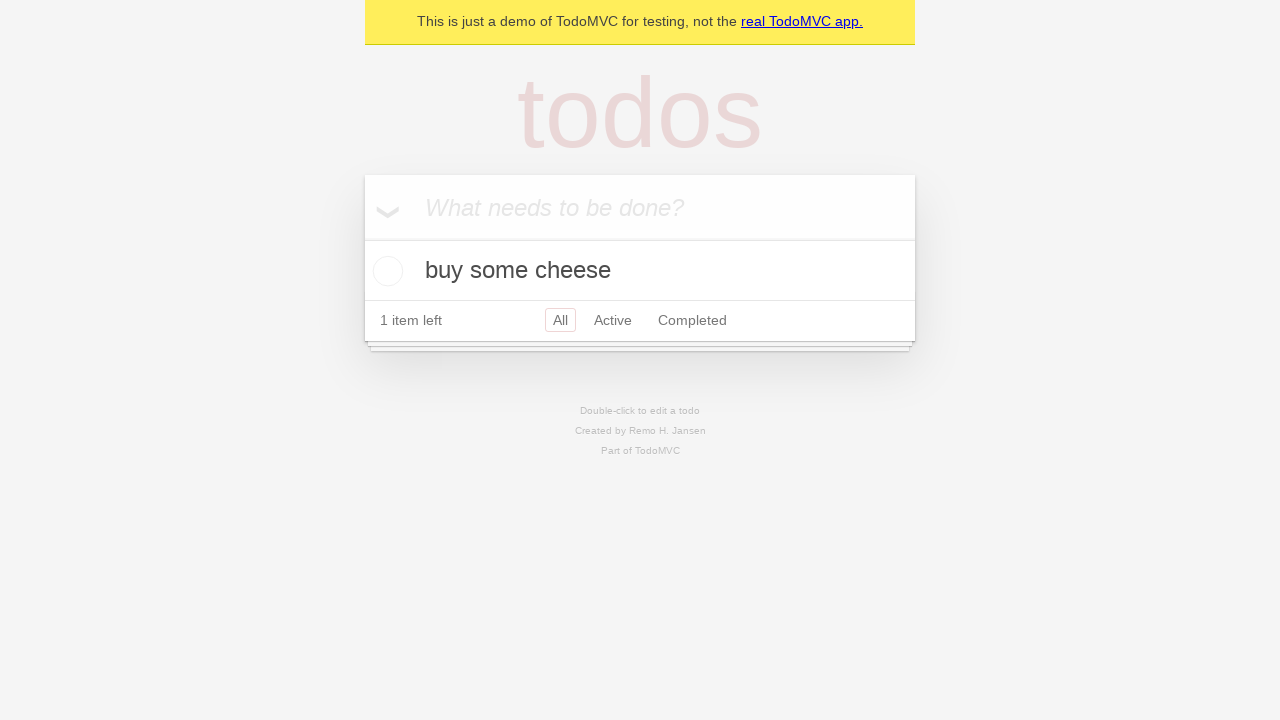

Filled todo input field with 'feed the cat' on internal:attr=[placeholder="What needs to be done?"i]
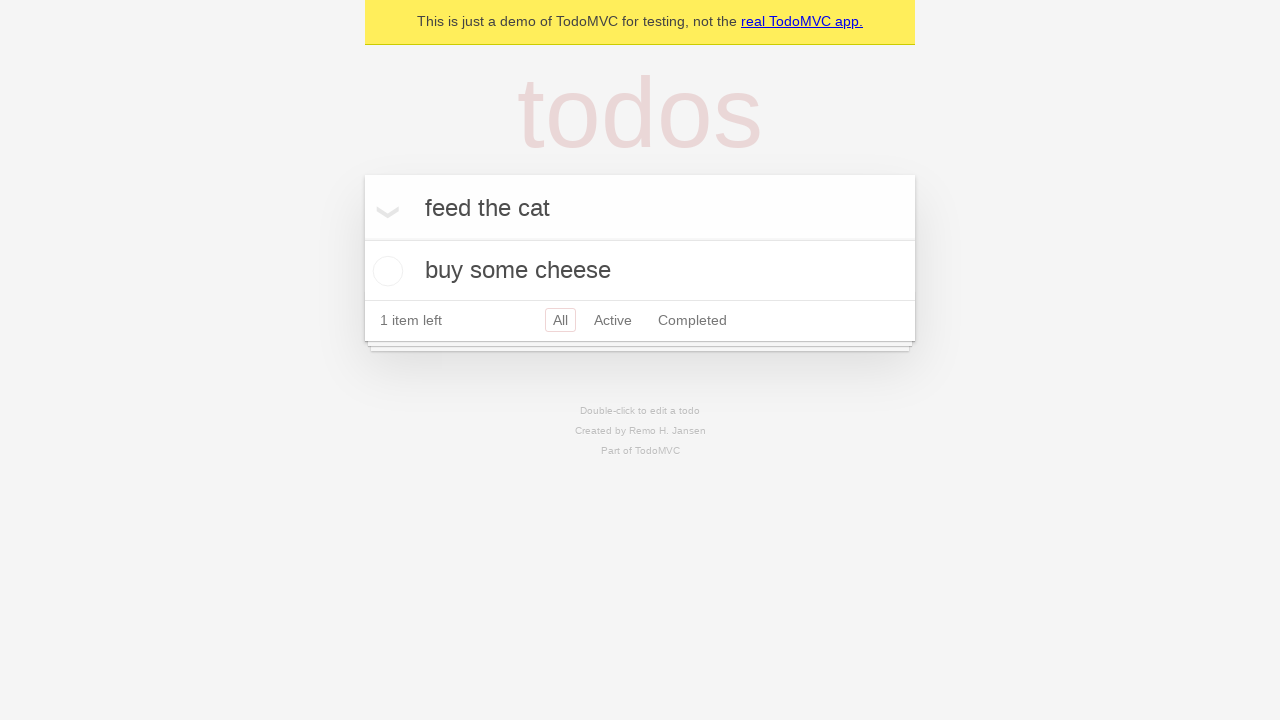

Pressed Enter to create todo item 'feed the cat' on internal:attr=[placeholder="What needs to be done?"i]
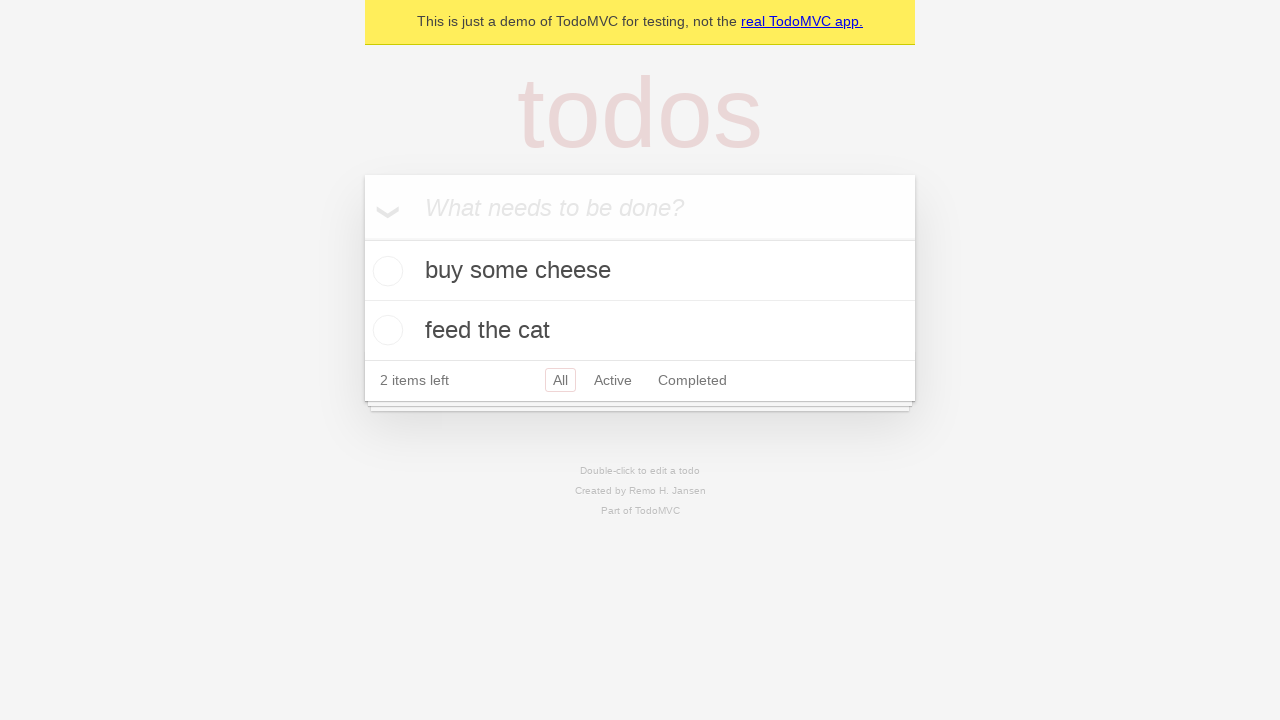

Checked the checkbox for first todo item 'buy some cheese' at (385, 271) on internal:testid=[data-testid="todo-item"s] >> nth=0 >> internal:role=checkbox
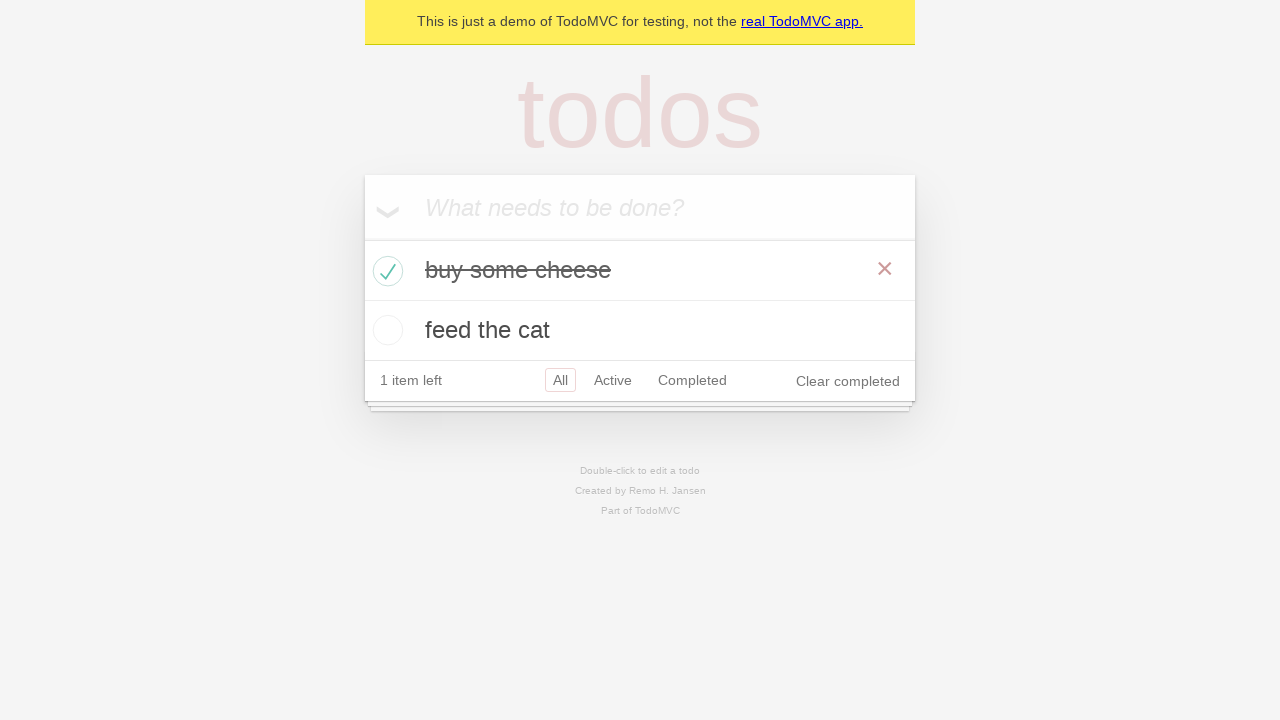

Checked the checkbox for second todo item 'feed the cat' at (385, 330) on internal:testid=[data-testid="todo-item"s] >> nth=1 >> internal:role=checkbox
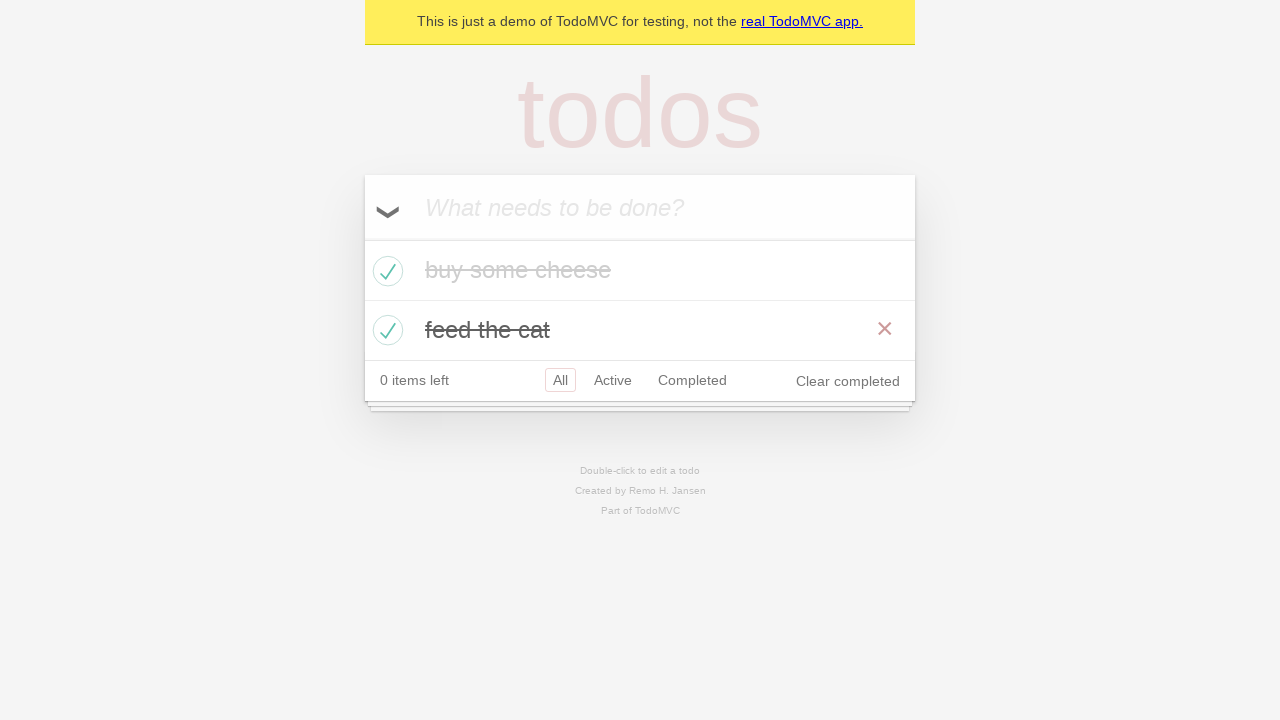

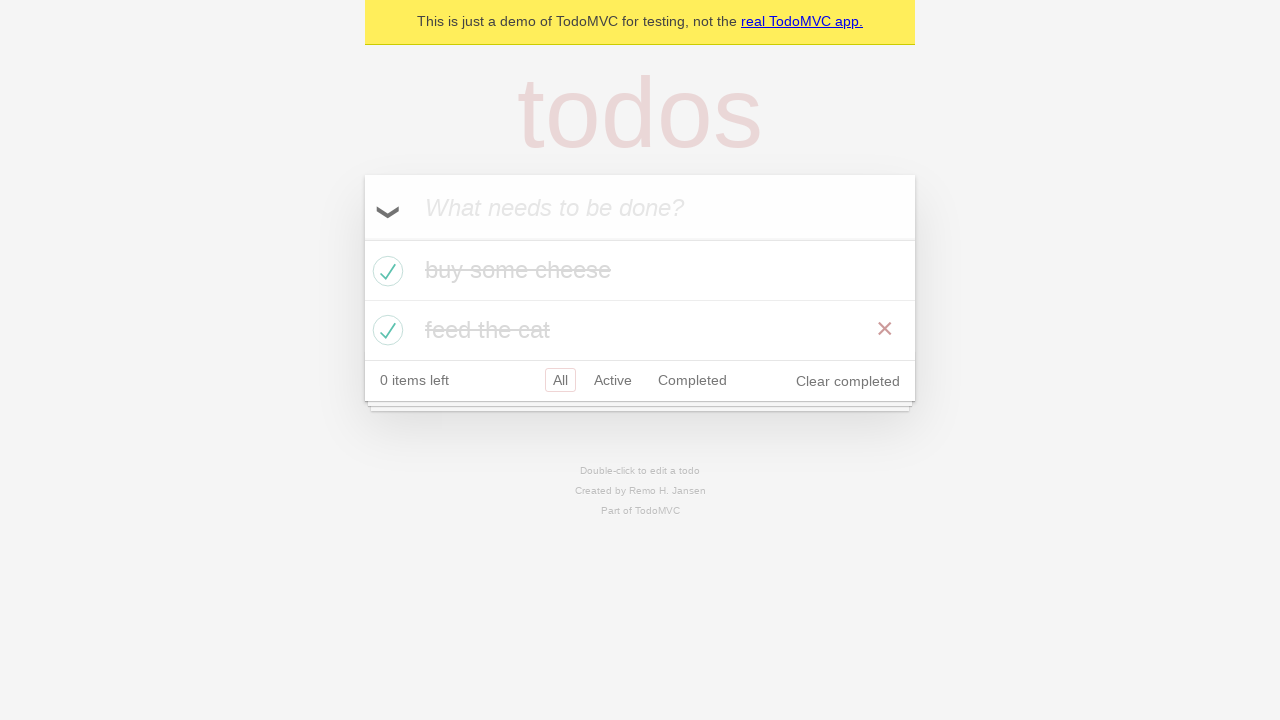